Tests that the username and password input fields on the login page have the same dimensions (height and width) by measuring their sizes and comparing them.

Starting URL: https://opensource-demo.orangehrmlive.com/

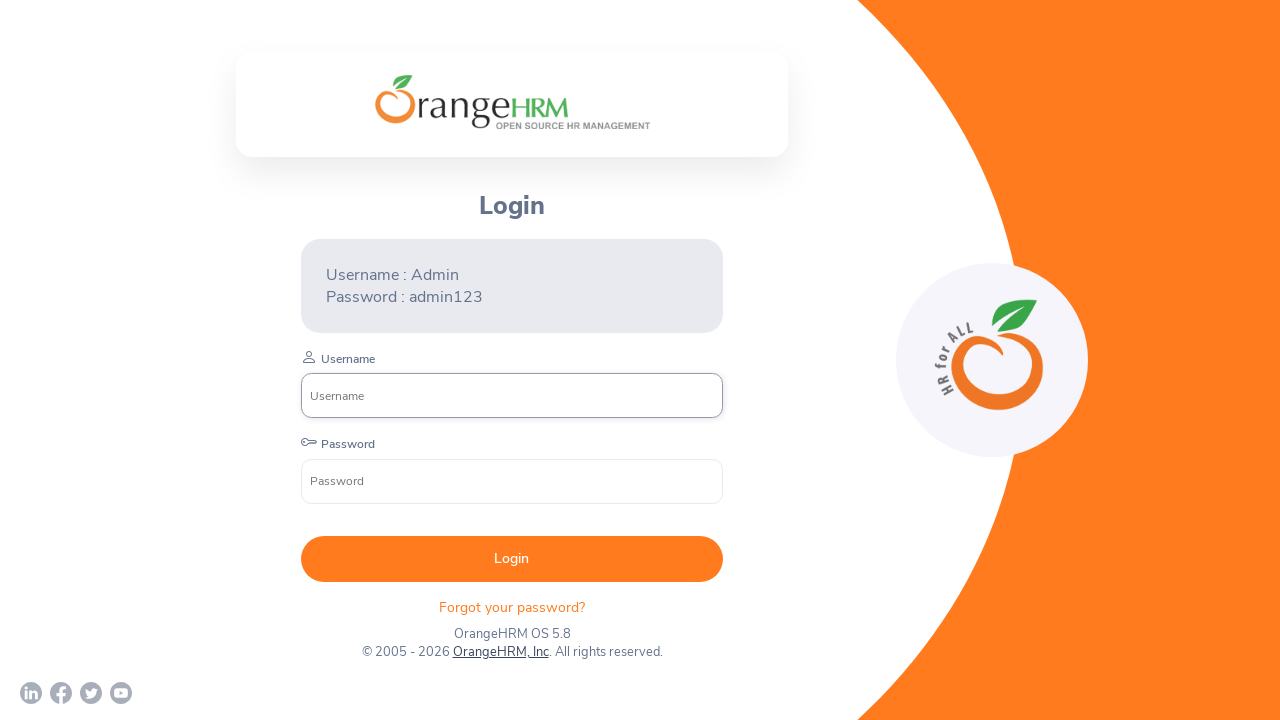

Waited for username input field to load
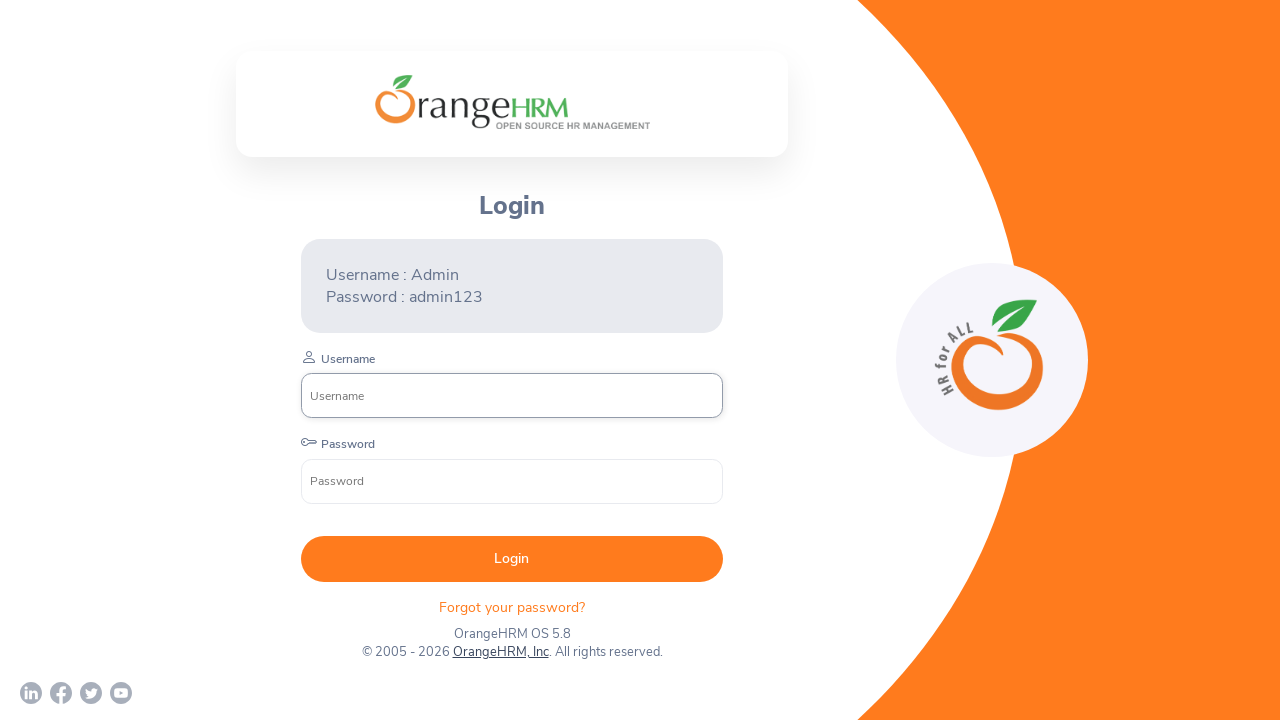

Located username input field
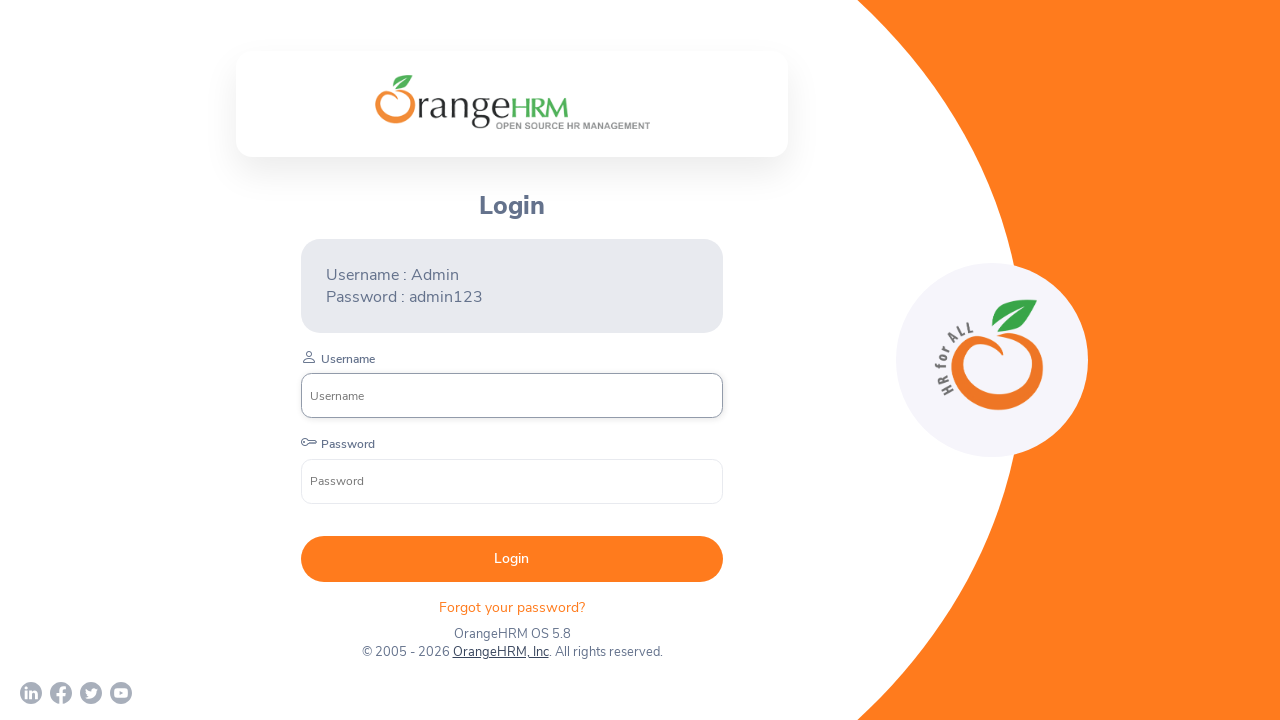

Retrieved username field bounding box dimensions
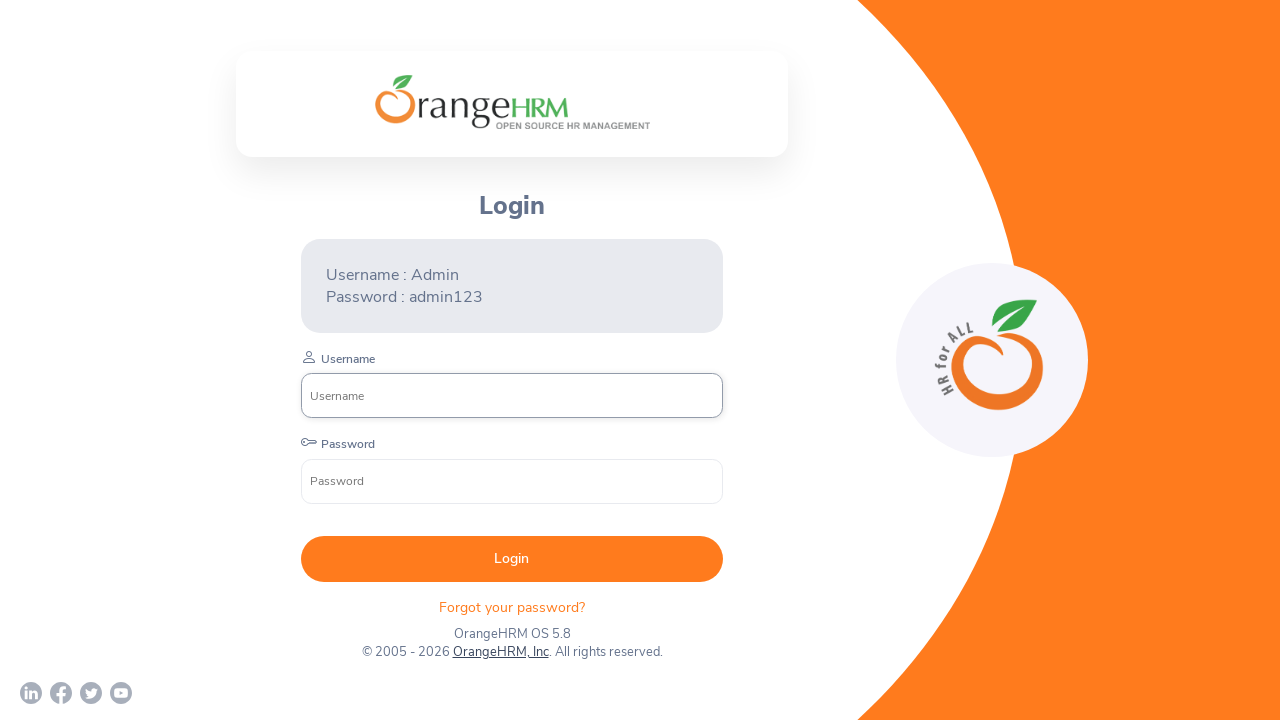

Located password input field
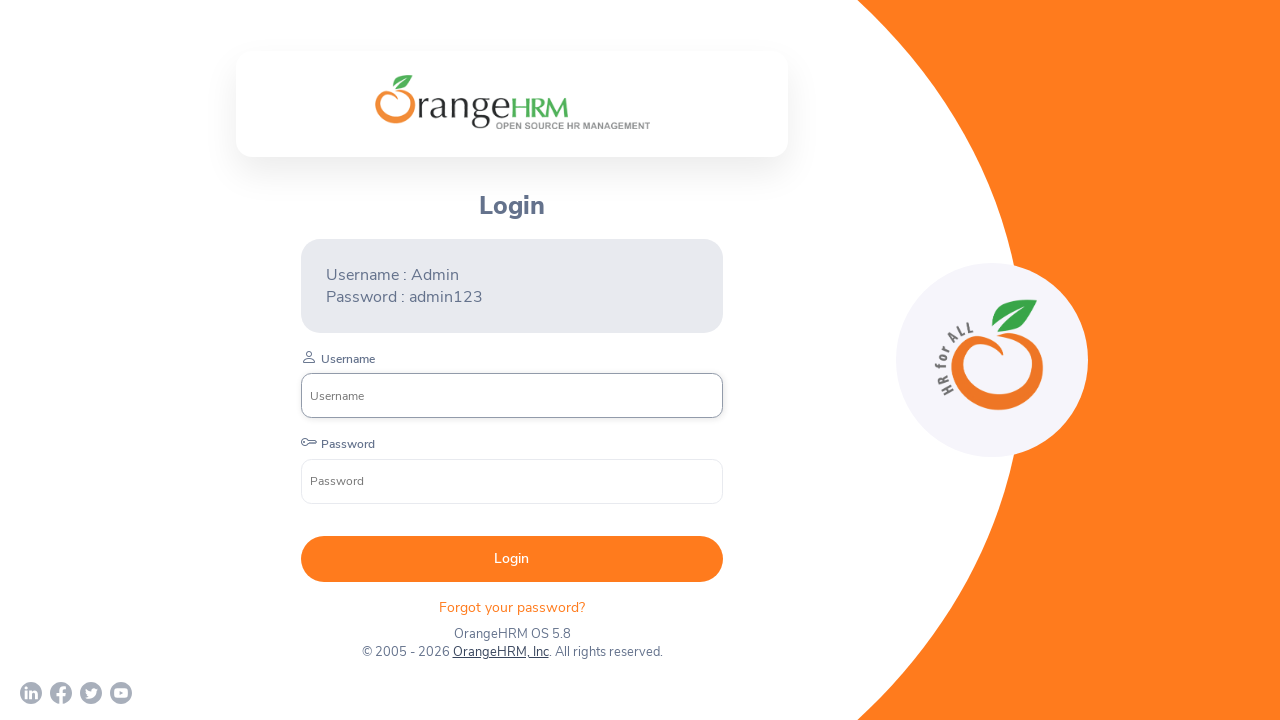

Retrieved password field bounding box dimensions
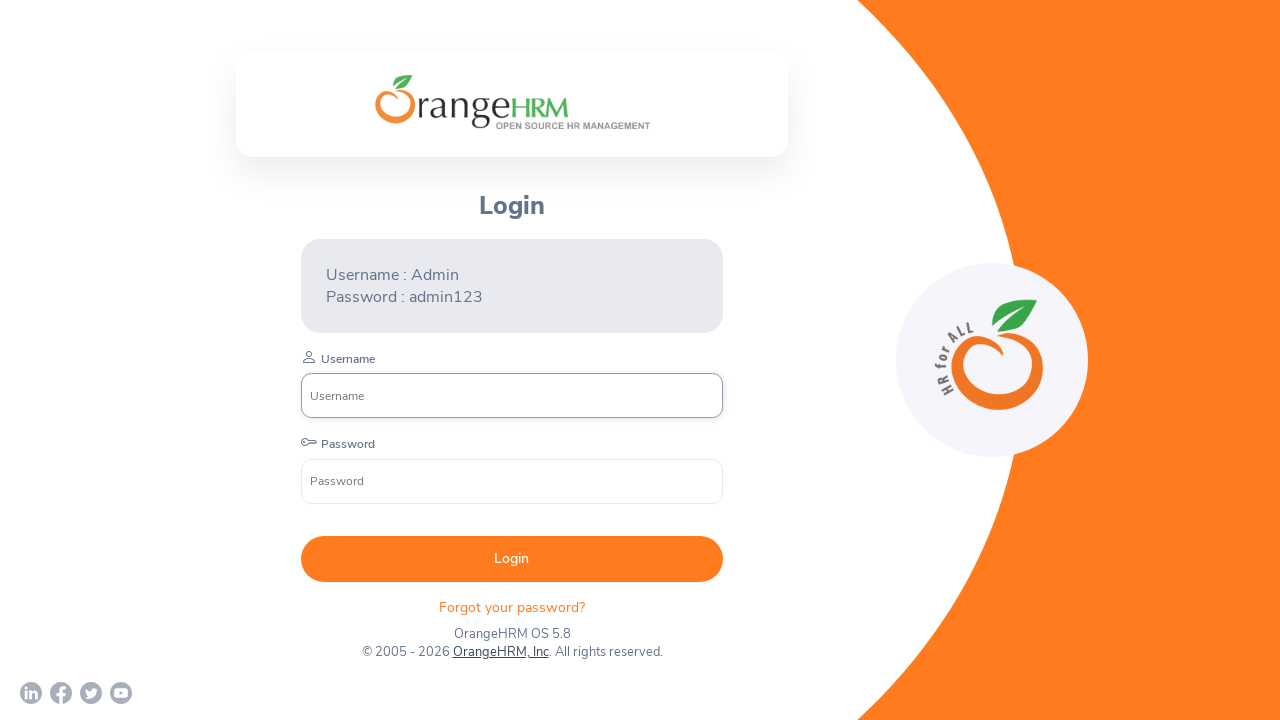

Extracted dimensions - username: 422.390625x45, password: 422.390625x45
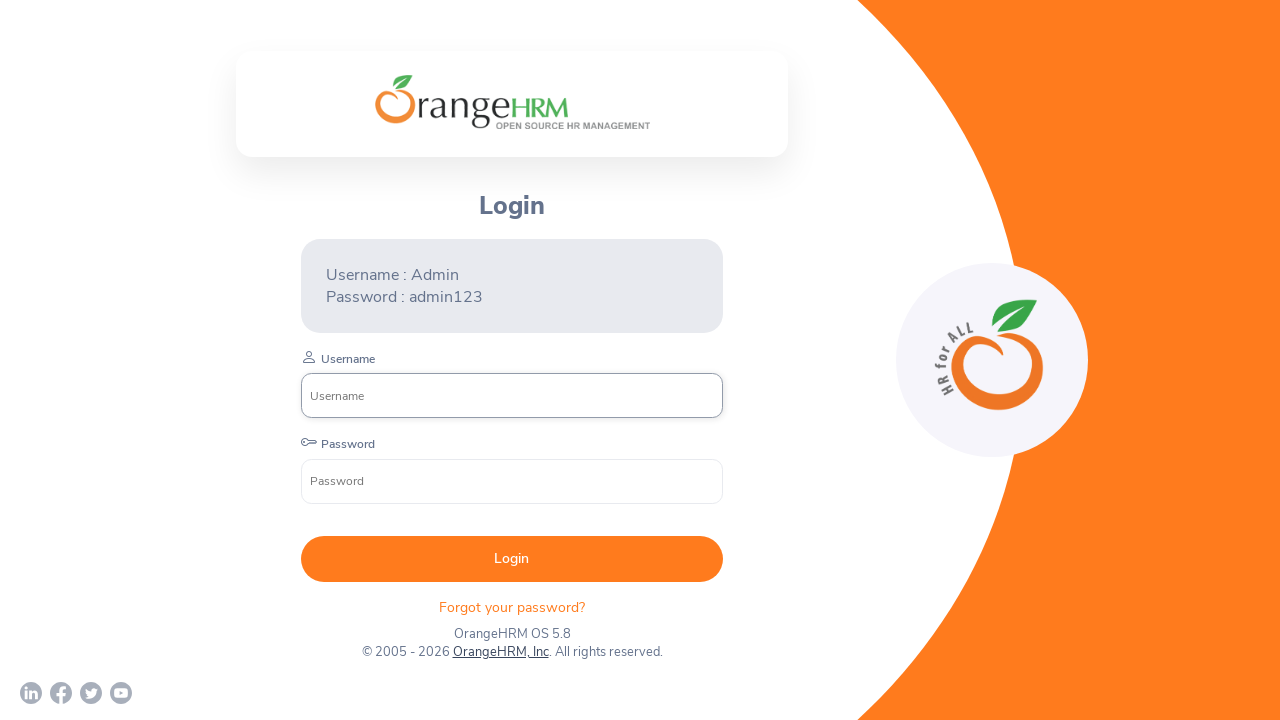

Assertion passed: username and password fields have identical dimensions
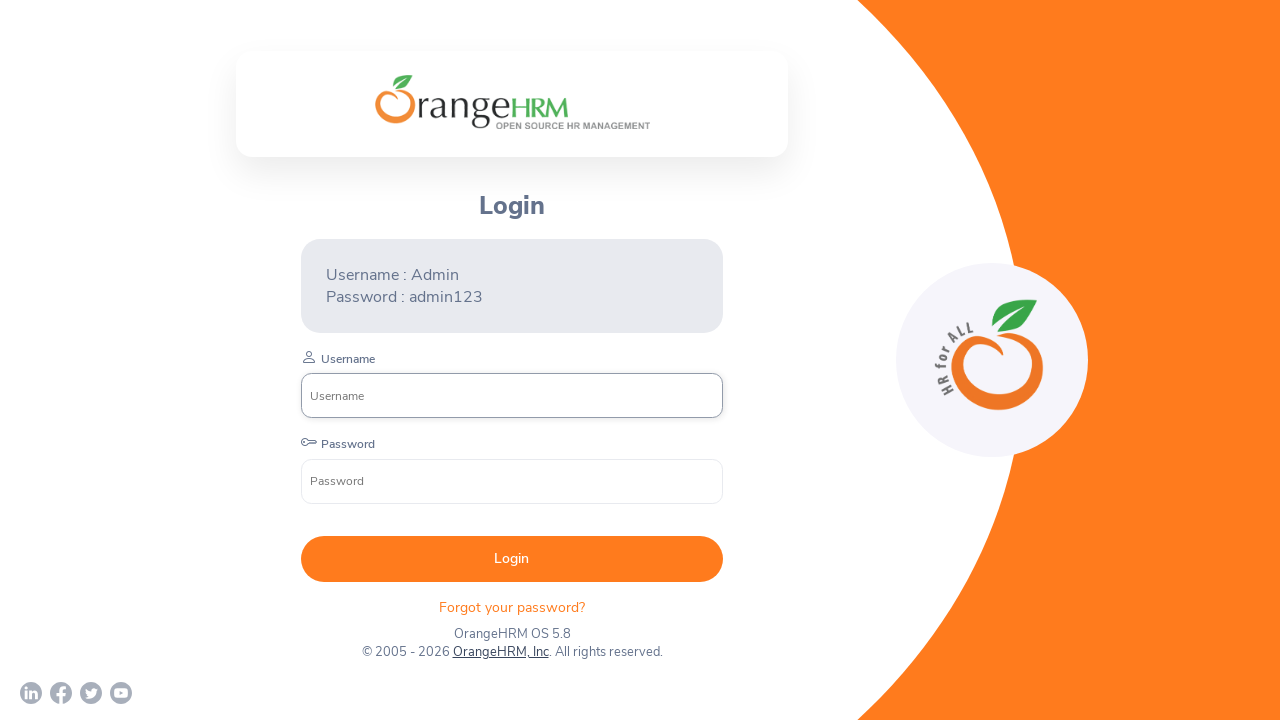

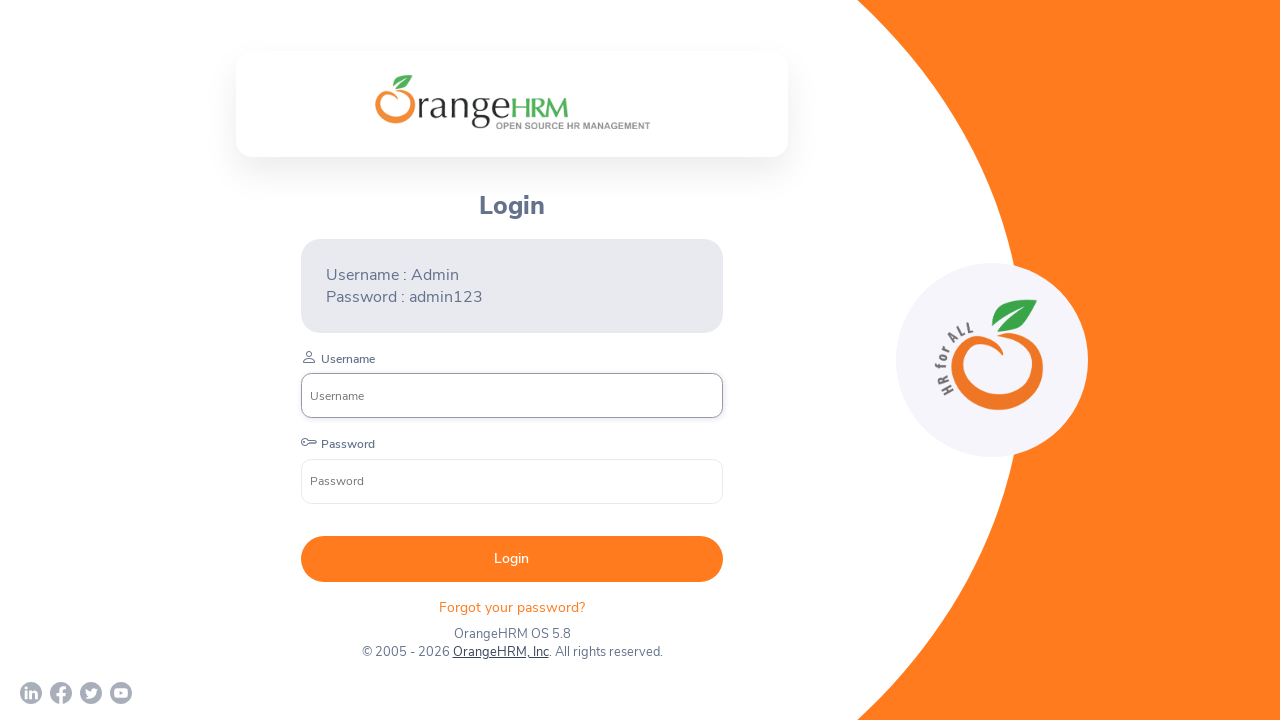